Waits for a paragraph element with specific text to become invisible/hidden on the page.

Starting URL: https://kristinek.github.io/site/examples/sync

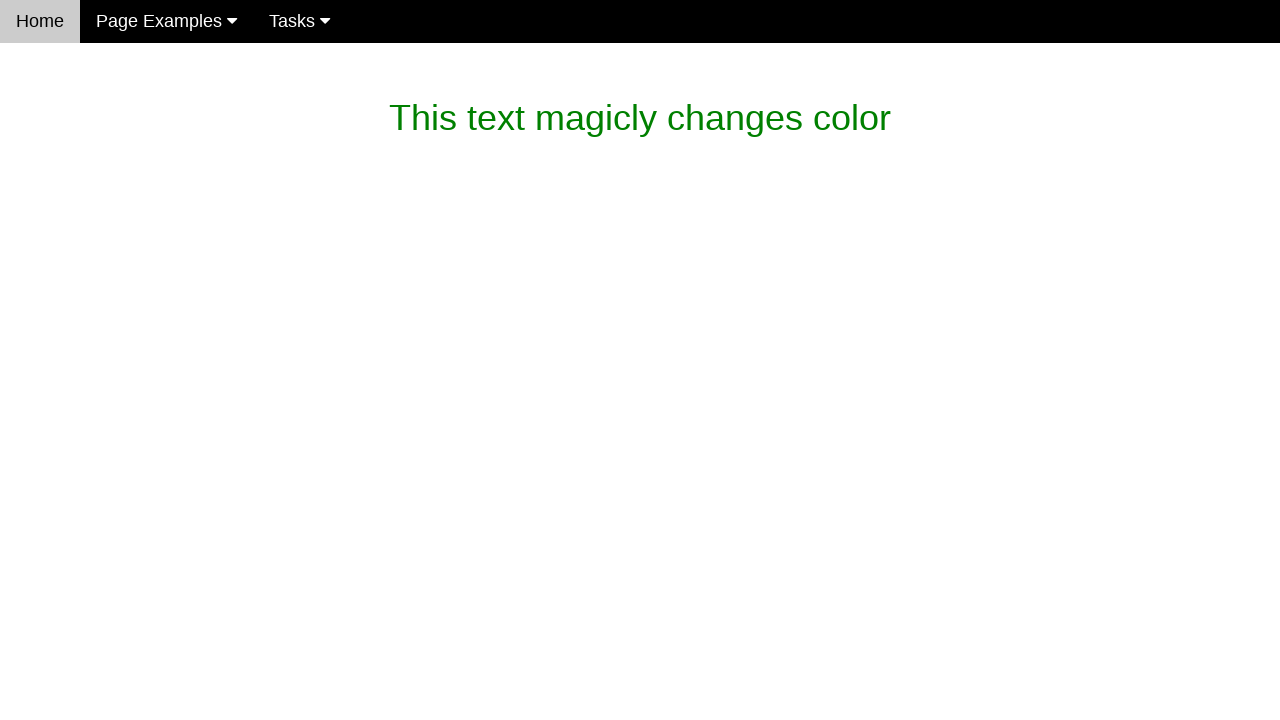

Navigated to the sync examples page
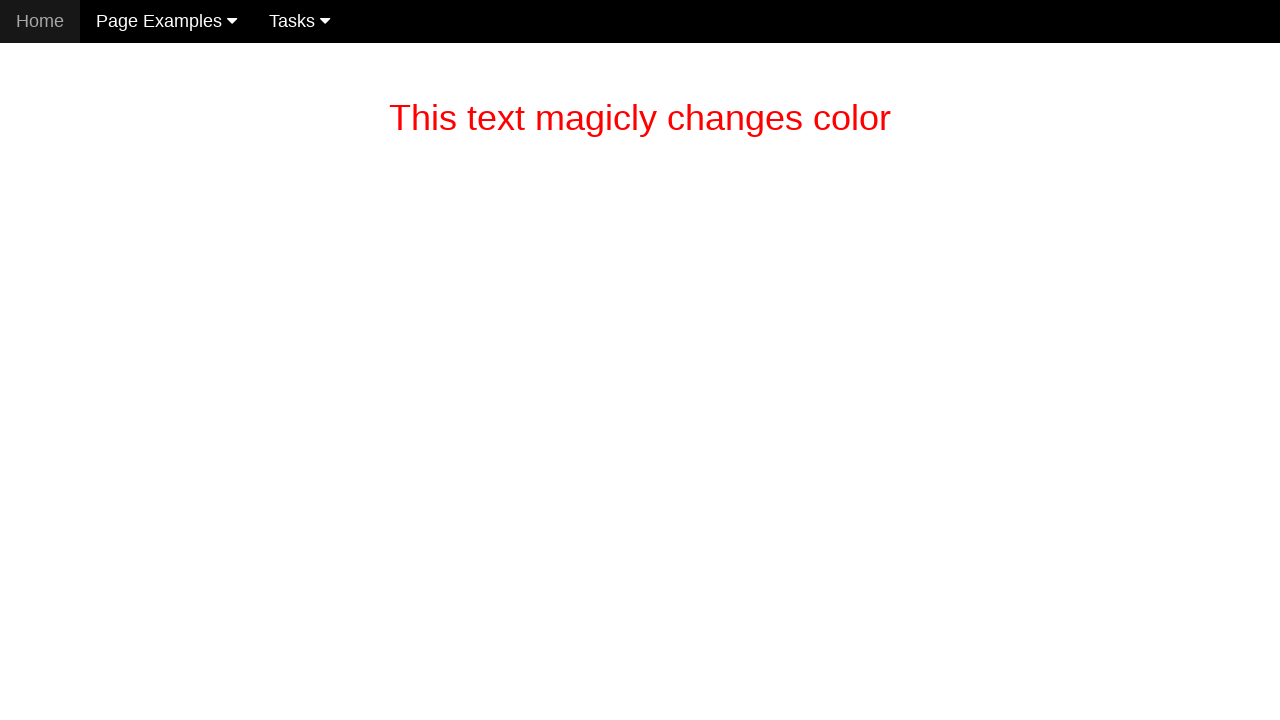

Waited for paragraph with 'This text magicly changes color' to become invisible/hidden
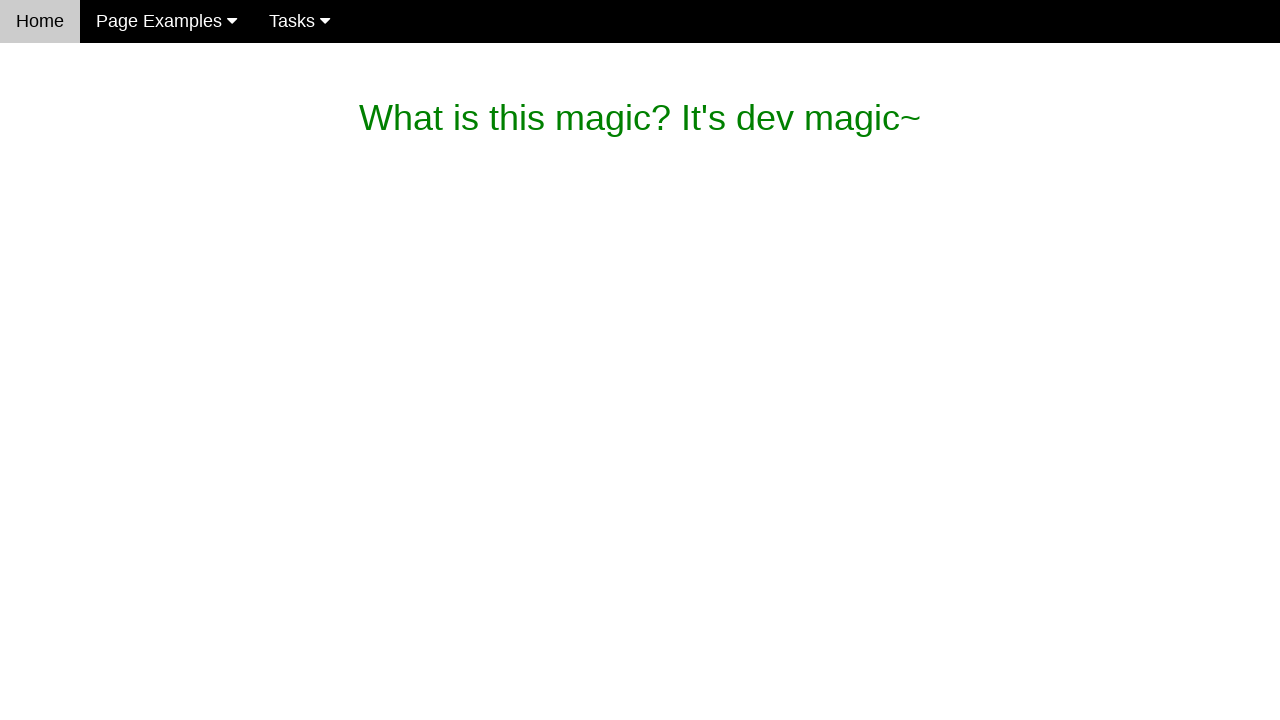

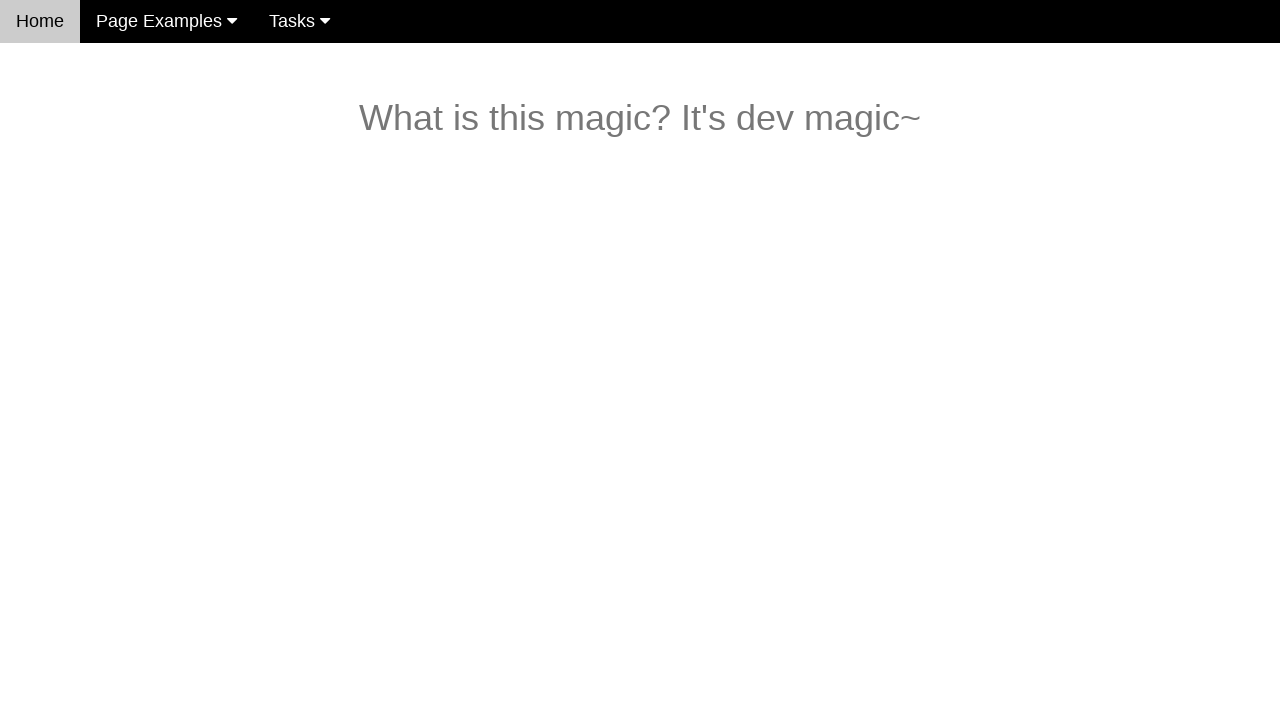